Tests AJAX functionality by clicking button and waiting for AJAX data to load

Starting URL: http://www.uitestingplayground.com/ajax

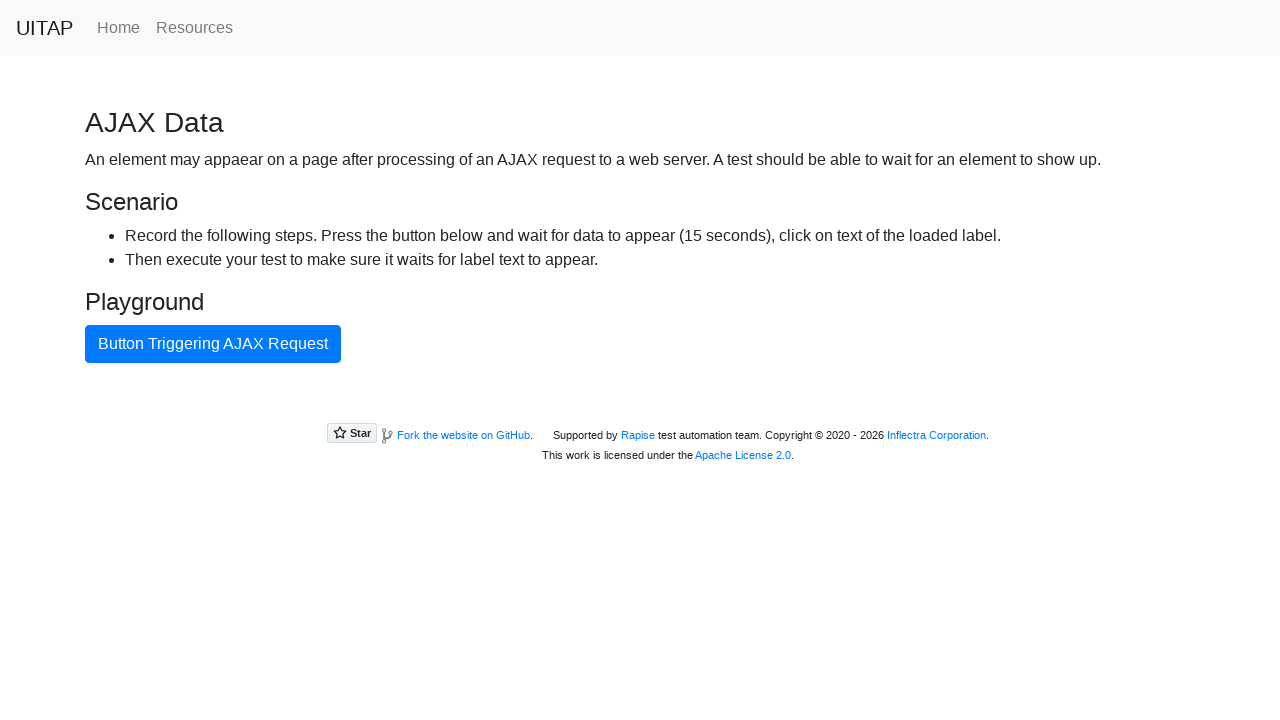

Clicked AJAX button at (213, 344) on #ajaxButton
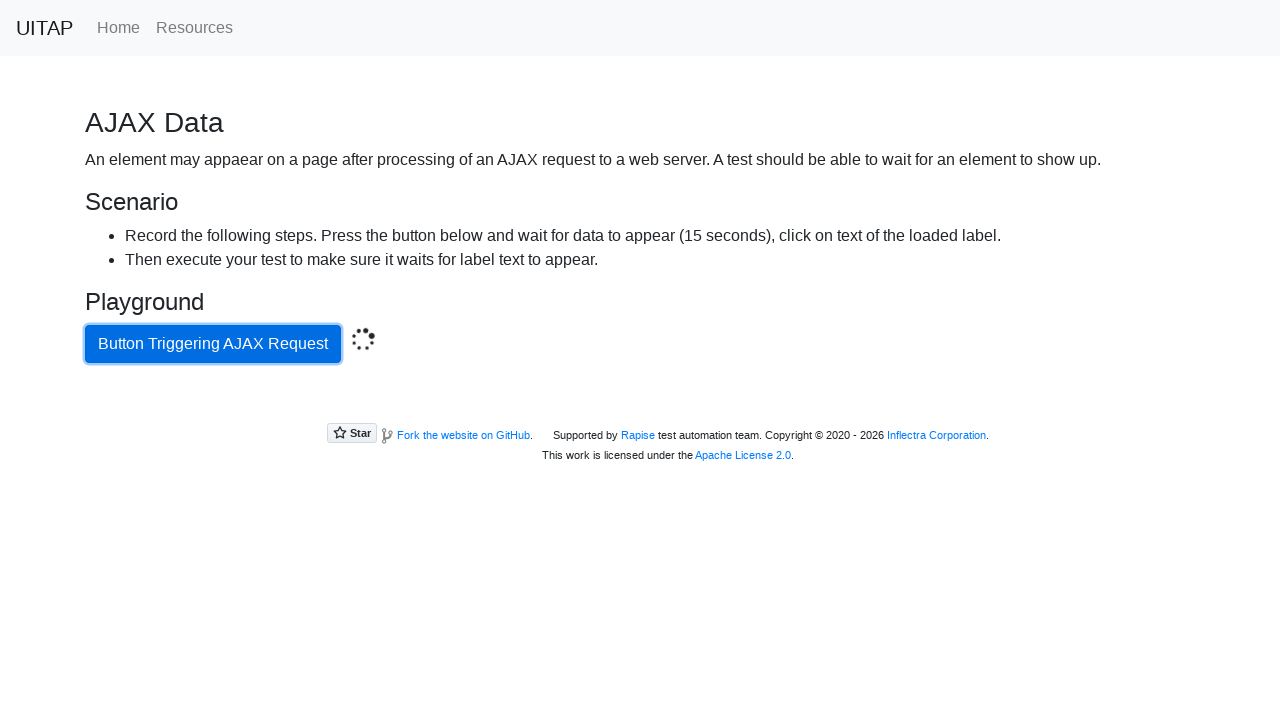

Success message appeared after AJAX request
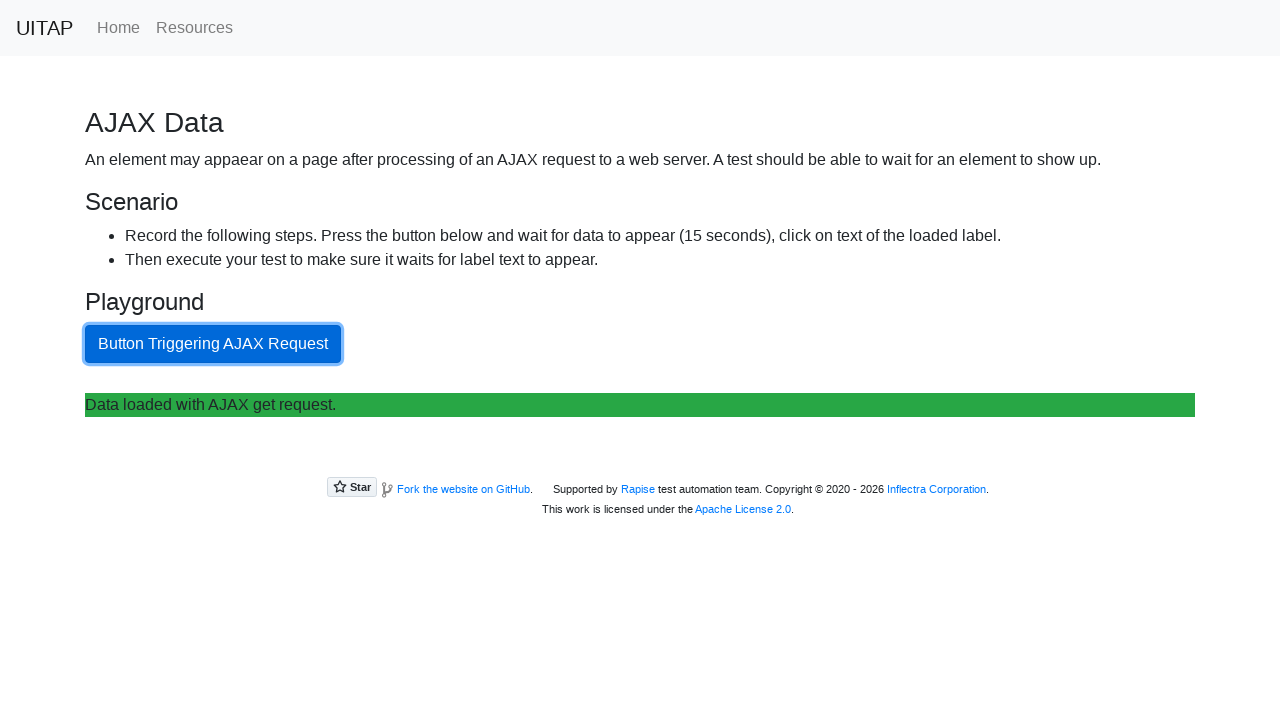

Verified success message text: 'Data loaded with AJAX get request.'
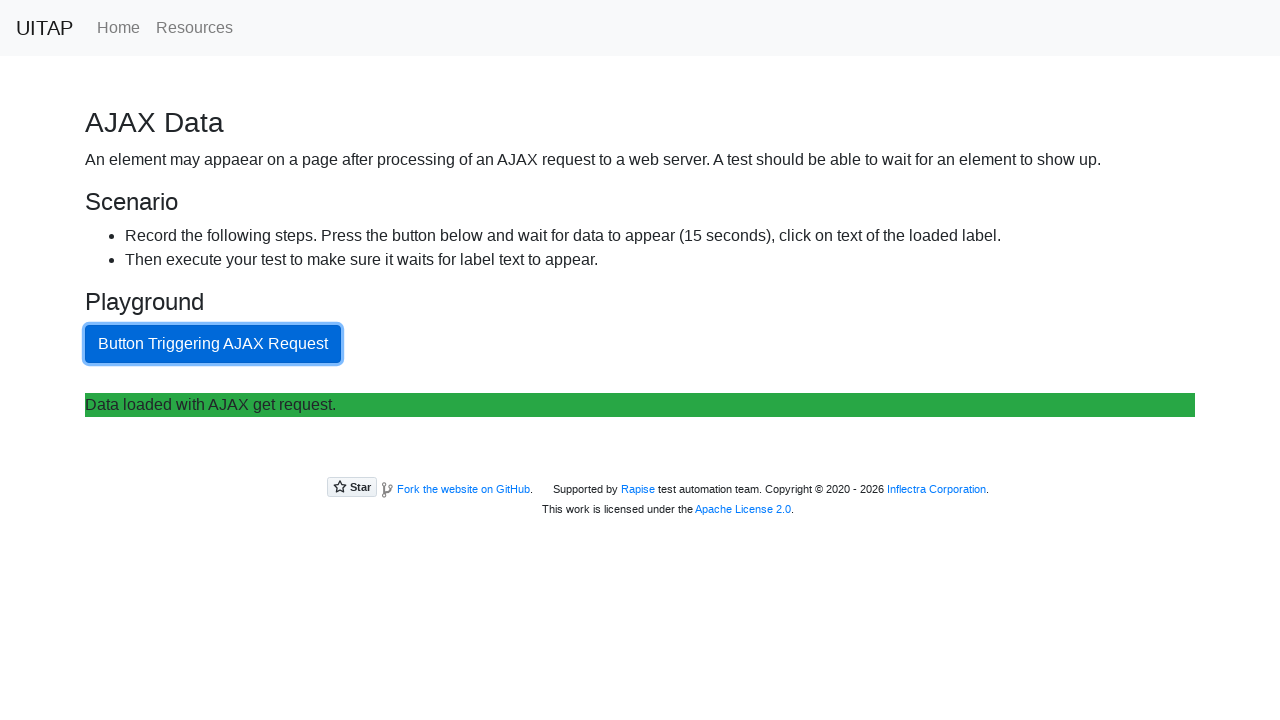

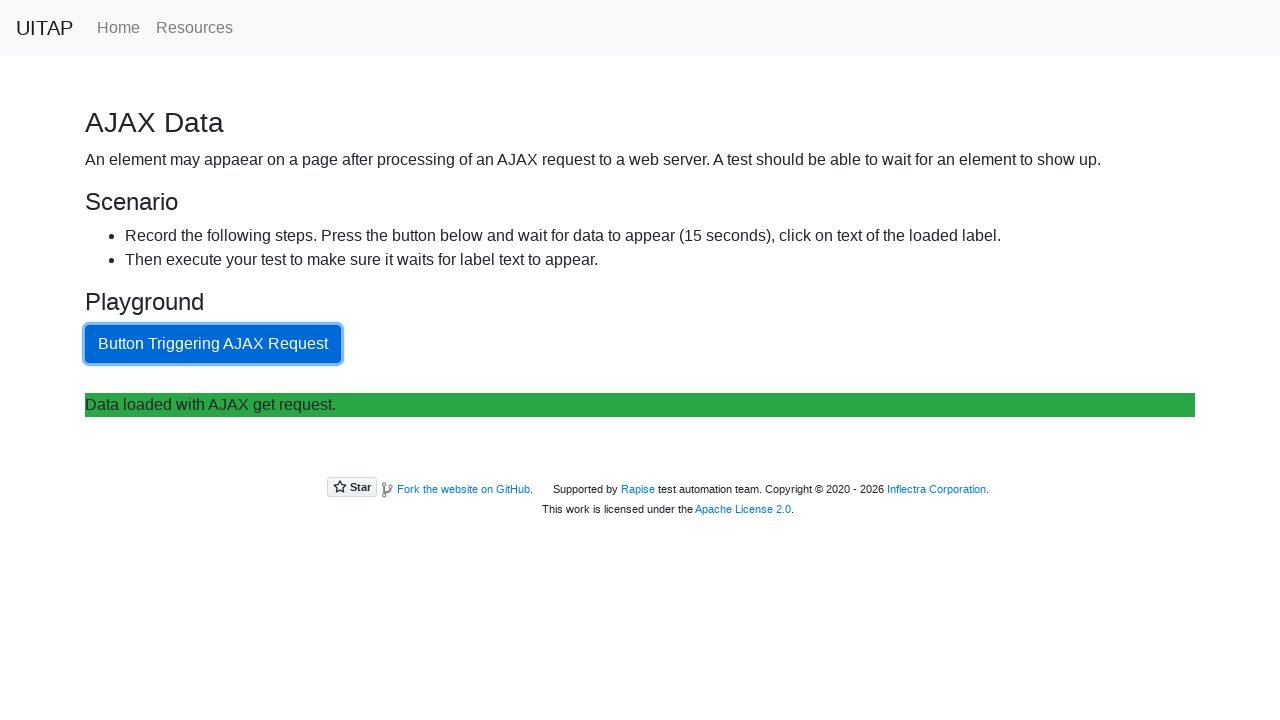